Tests registration form validation with password less than 6 characters

Starting URL: https://alada.vn/tai-khoan/dang-ky.html

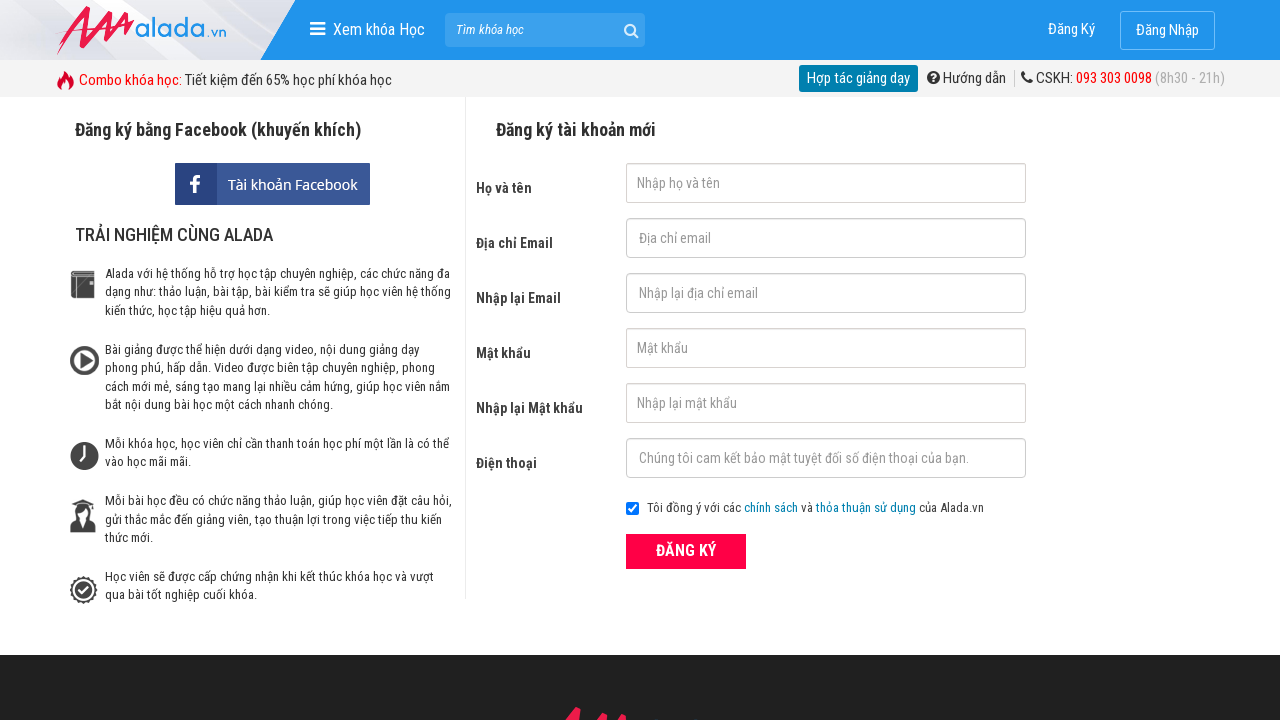

Filled first name field with 'Kim Khanh' on #txtFirstname
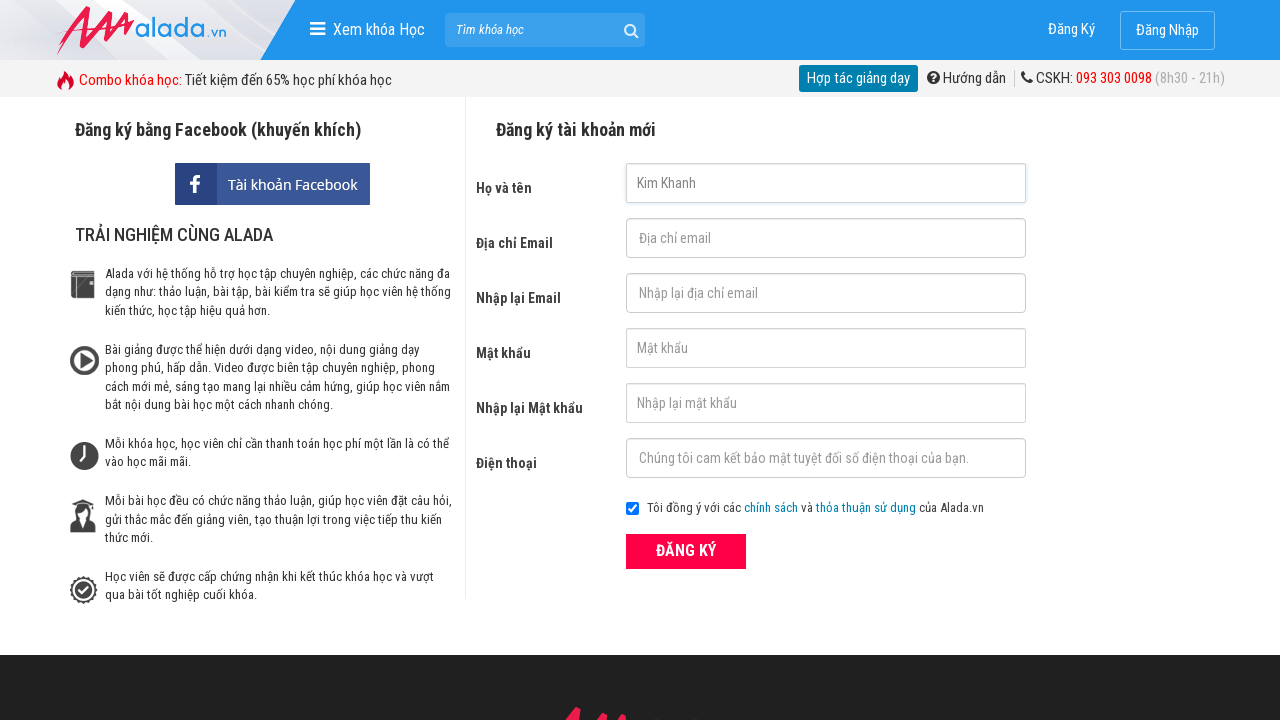

Filled email field with 'trankimkhanh0909@gmail.com' on #txtEmail
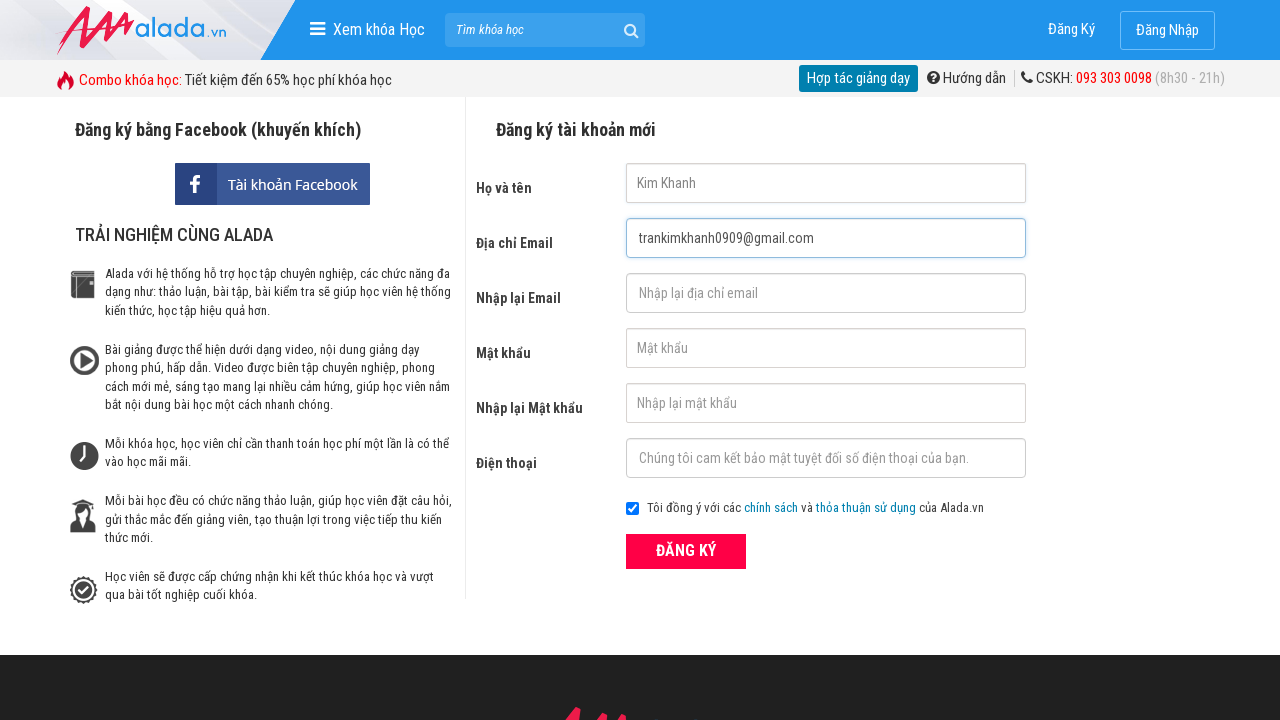

Filled confirm email field with 'trankimkhanh0909@gmail.com' on #txtCEmail
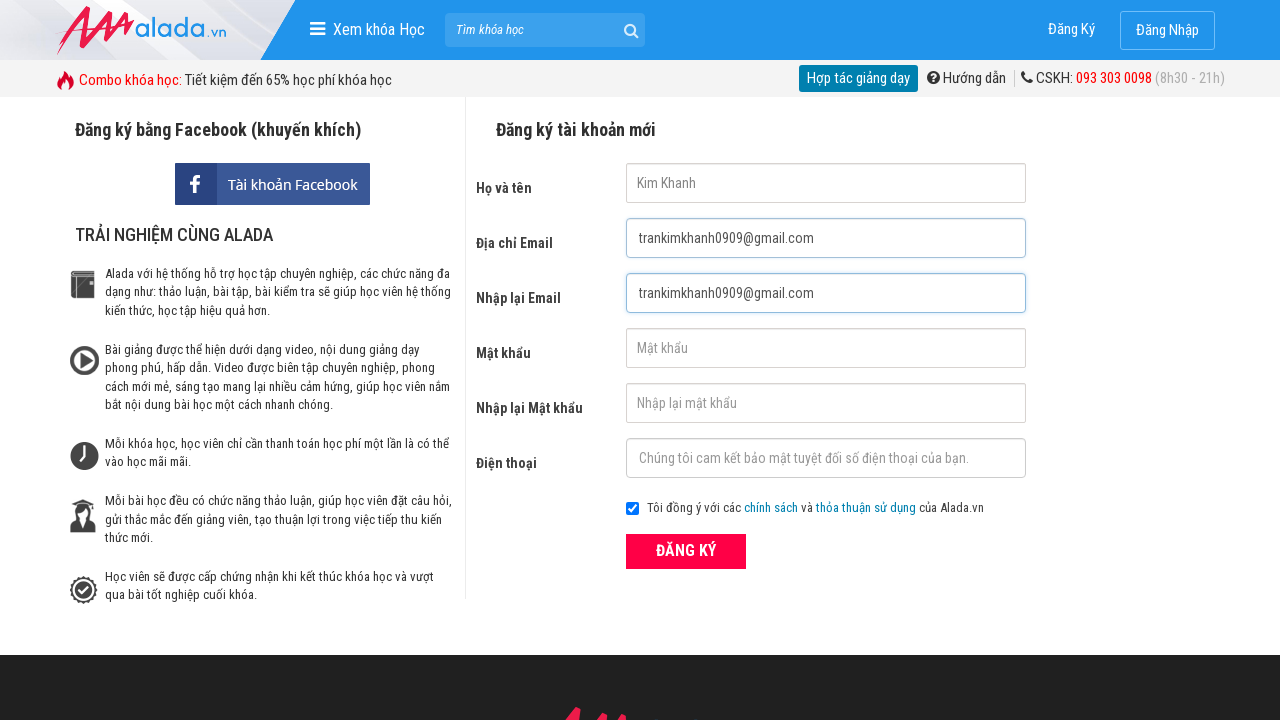

Filled password field with '123' (less than 6 characters) on #txtPassword
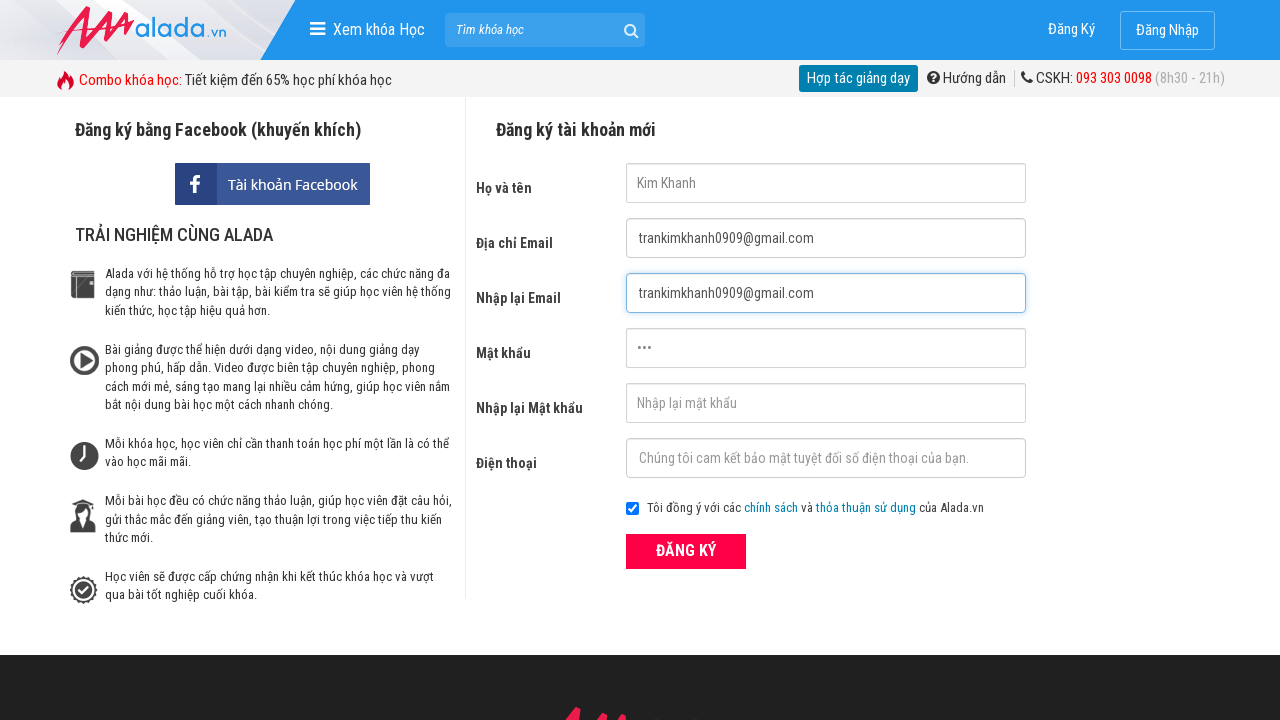

Filled confirm password field with '123' (less than 6 characters) on #txtCPassword
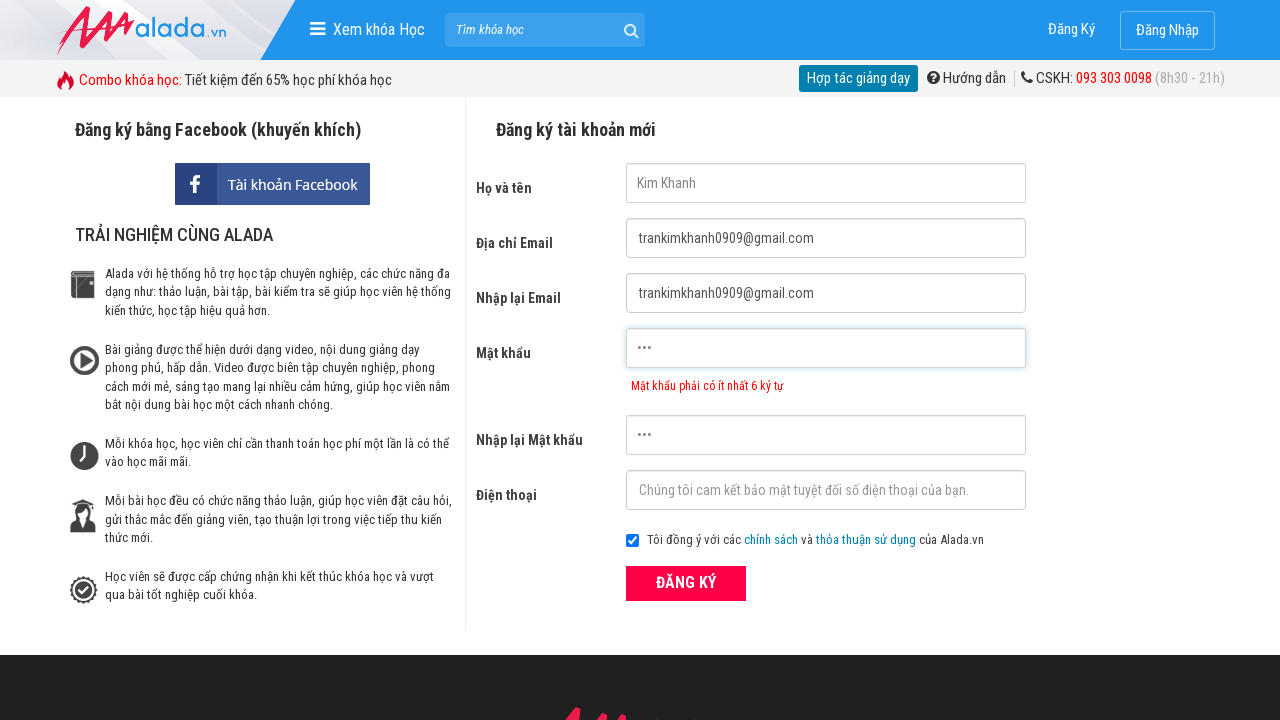

Filled phone field with '0766625039' on #txtPhone
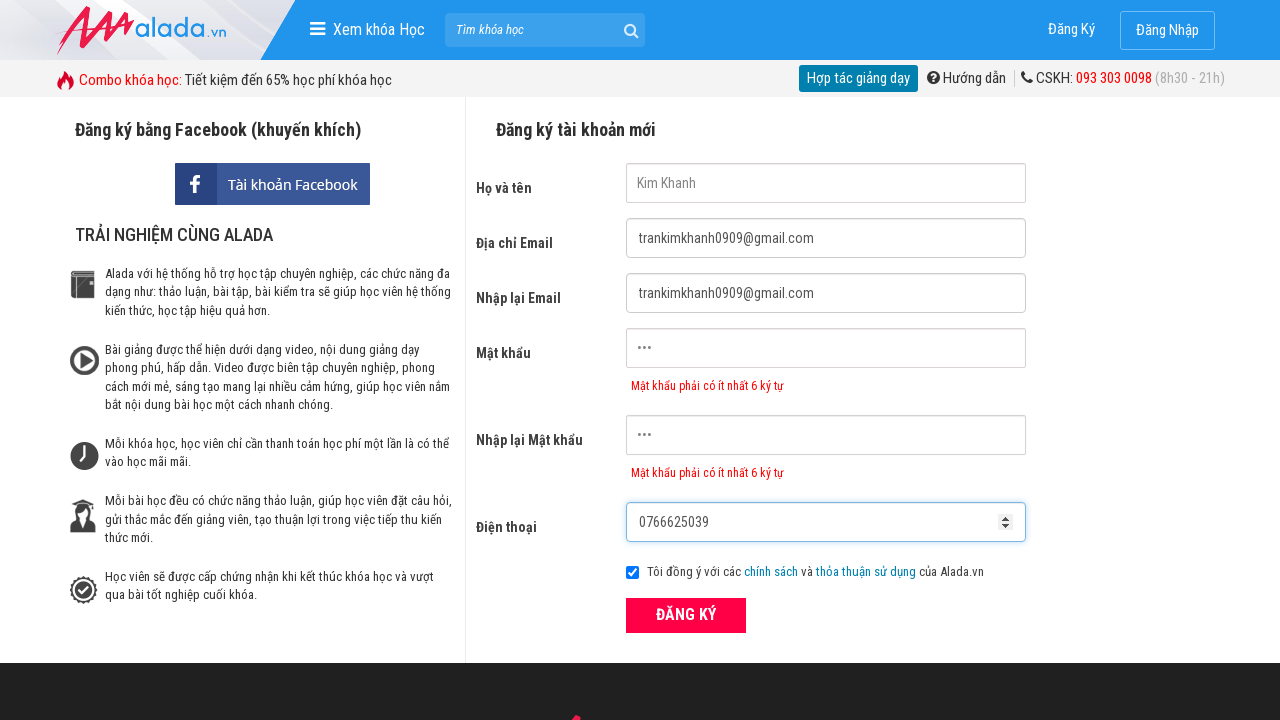

Clicked ĐĂNG KÝ (Register) button at (686, 615) on xpath=//form[@id='frmLogin']//button[text()='ĐĂNG KÝ']
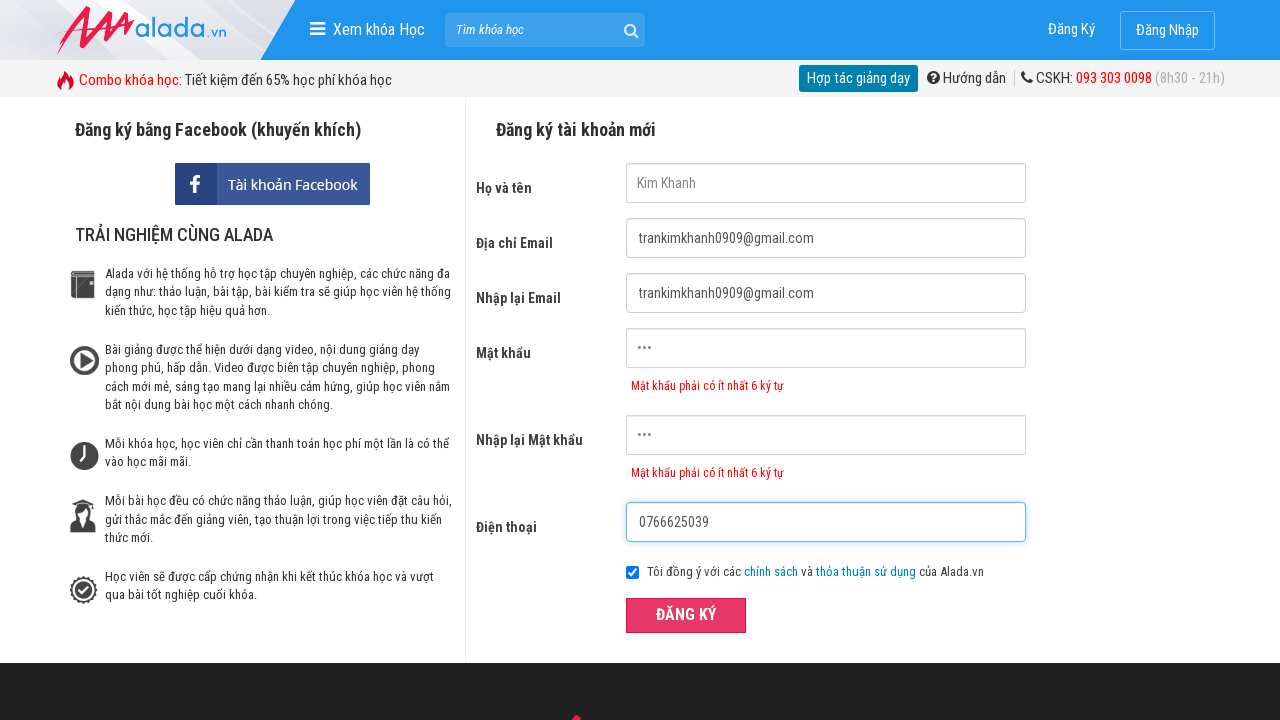

Password error message appeared
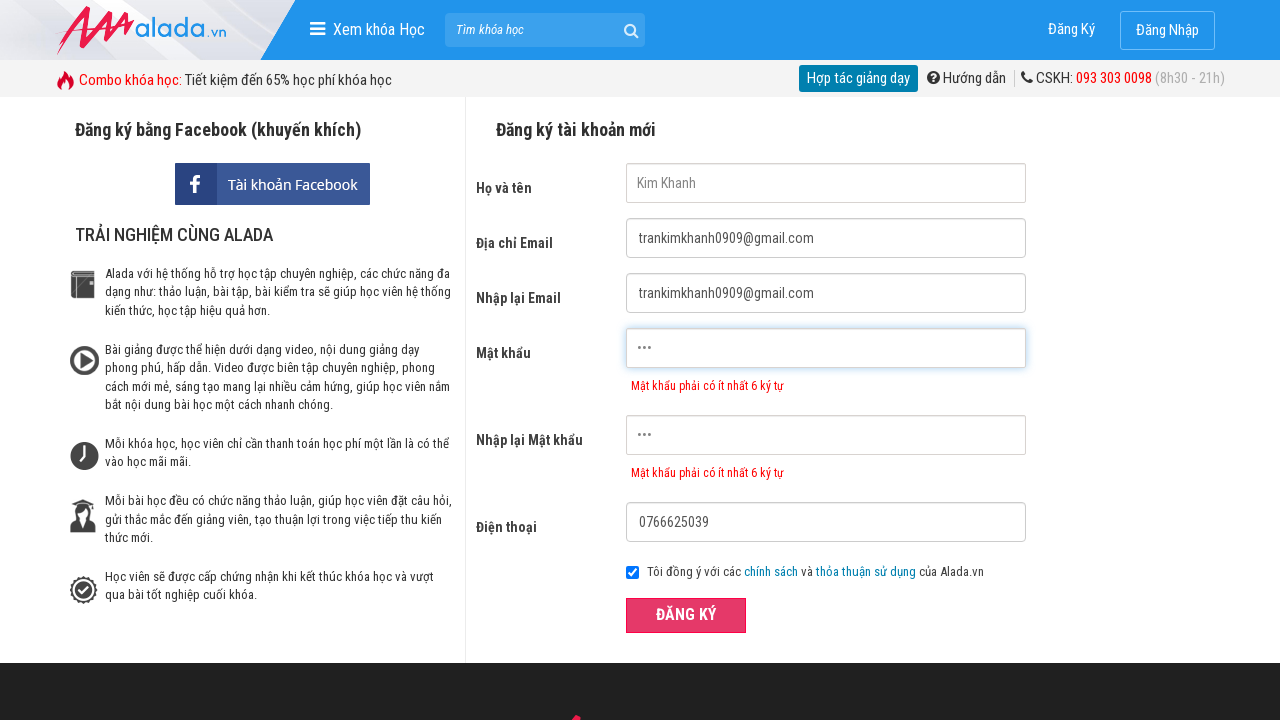

Verified password error message: 'Mật khẩu phải có ít nhất 6 ký tự'
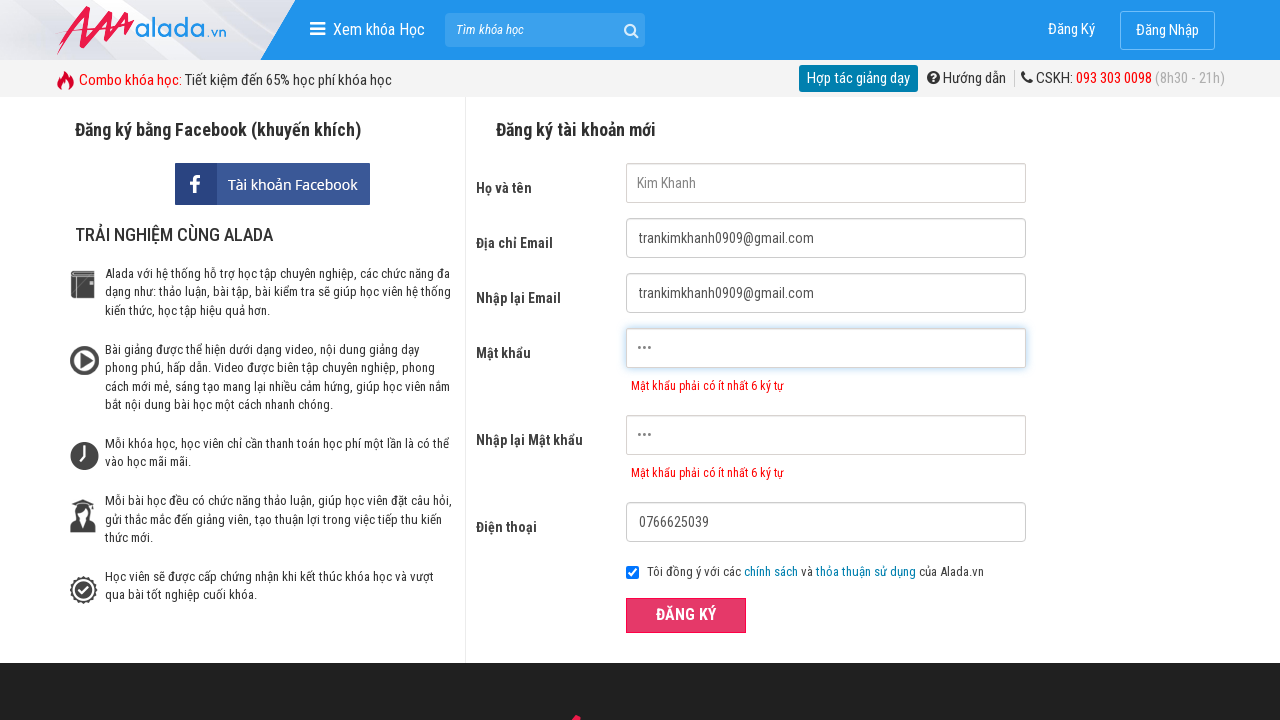

Verified confirm password error message: 'Mật khẩu phải có ít nhất 6 ký tự'
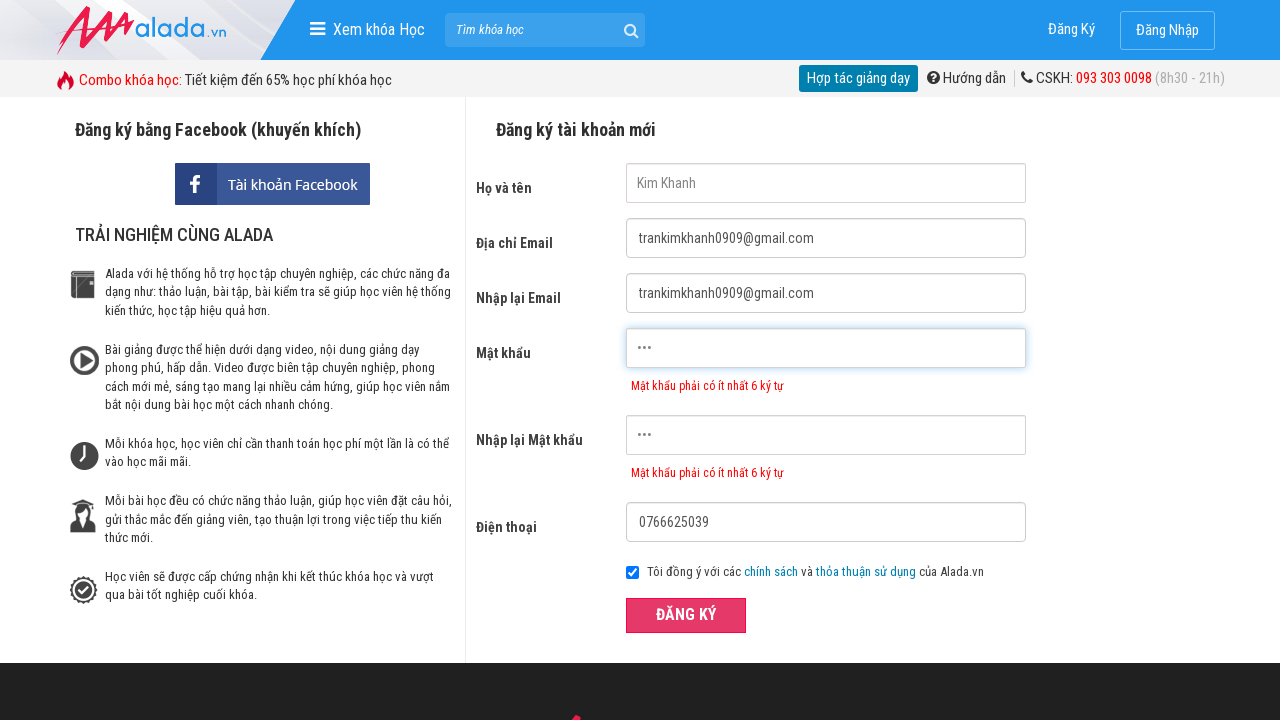

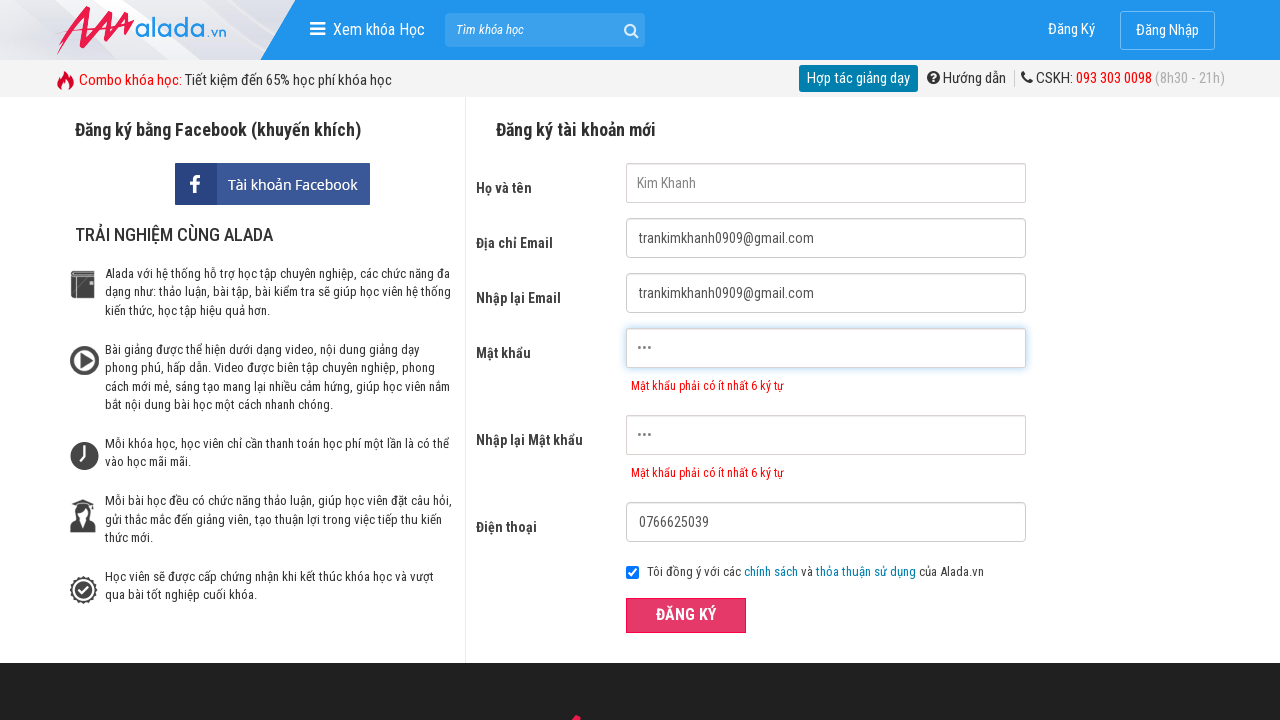